Tests radio button selection by directly clicking on the male radio button and verifies that only the selected radio button is checked while others remain unchecked

Starting URL: https://testotomasyonu.com/form

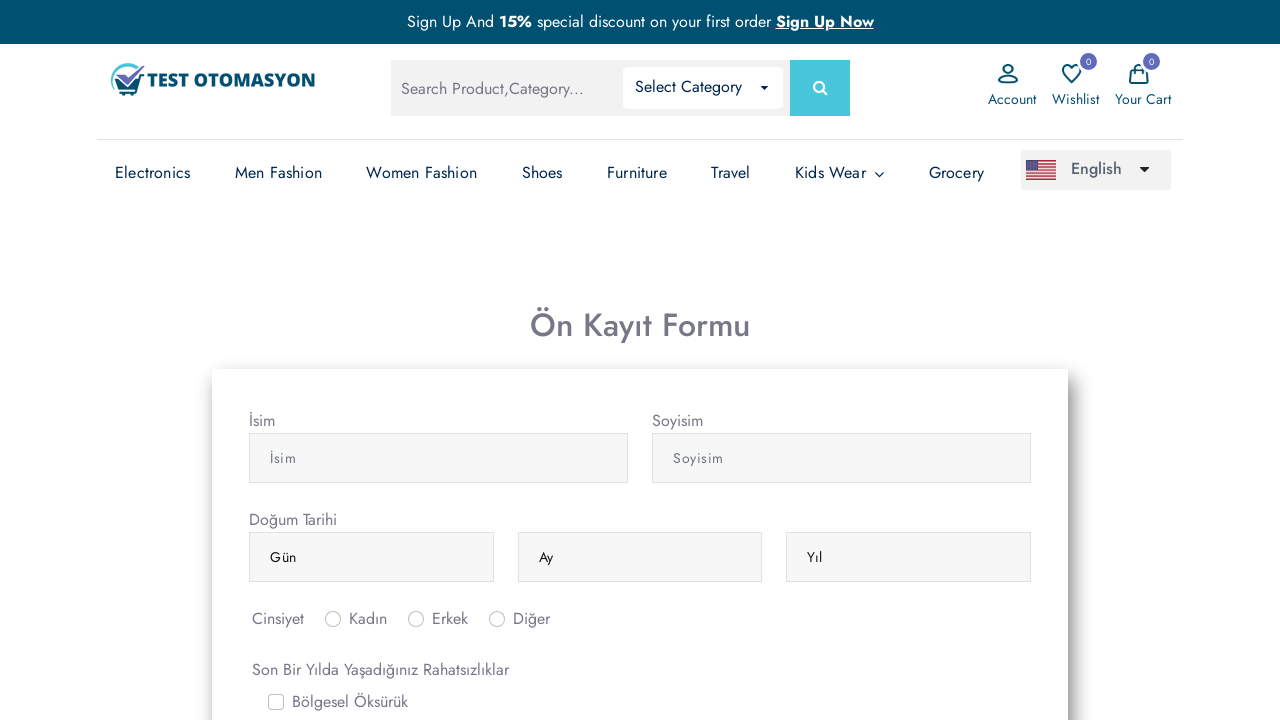

Navigated to form test page
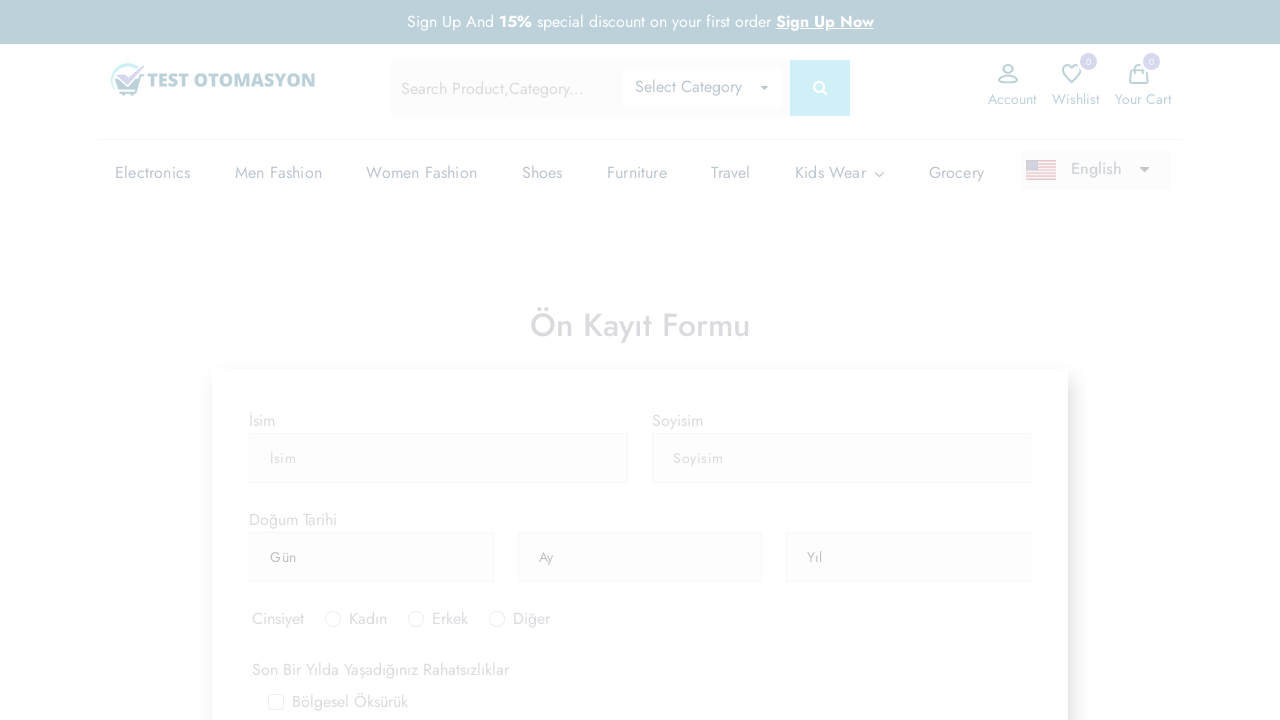

Clicked on male radio button (#inlineRadio2) at (416, 360) on #inlineRadio2
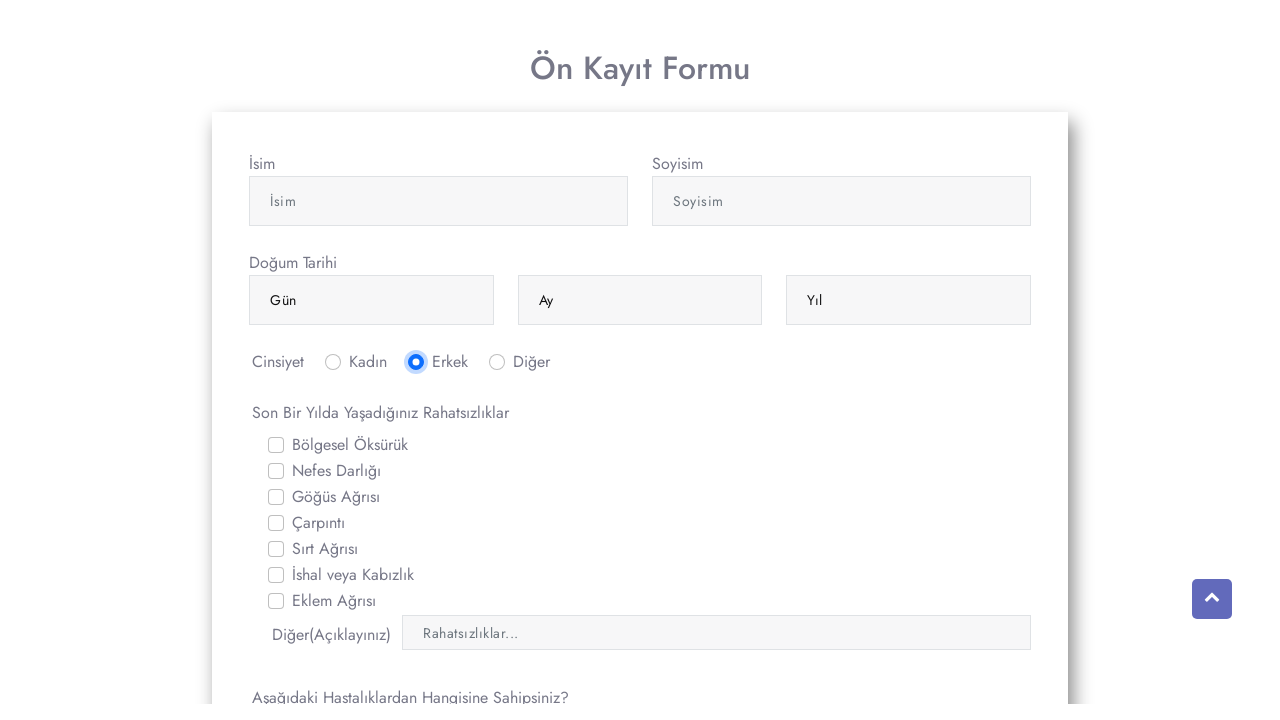

Verified that male radio button is checked
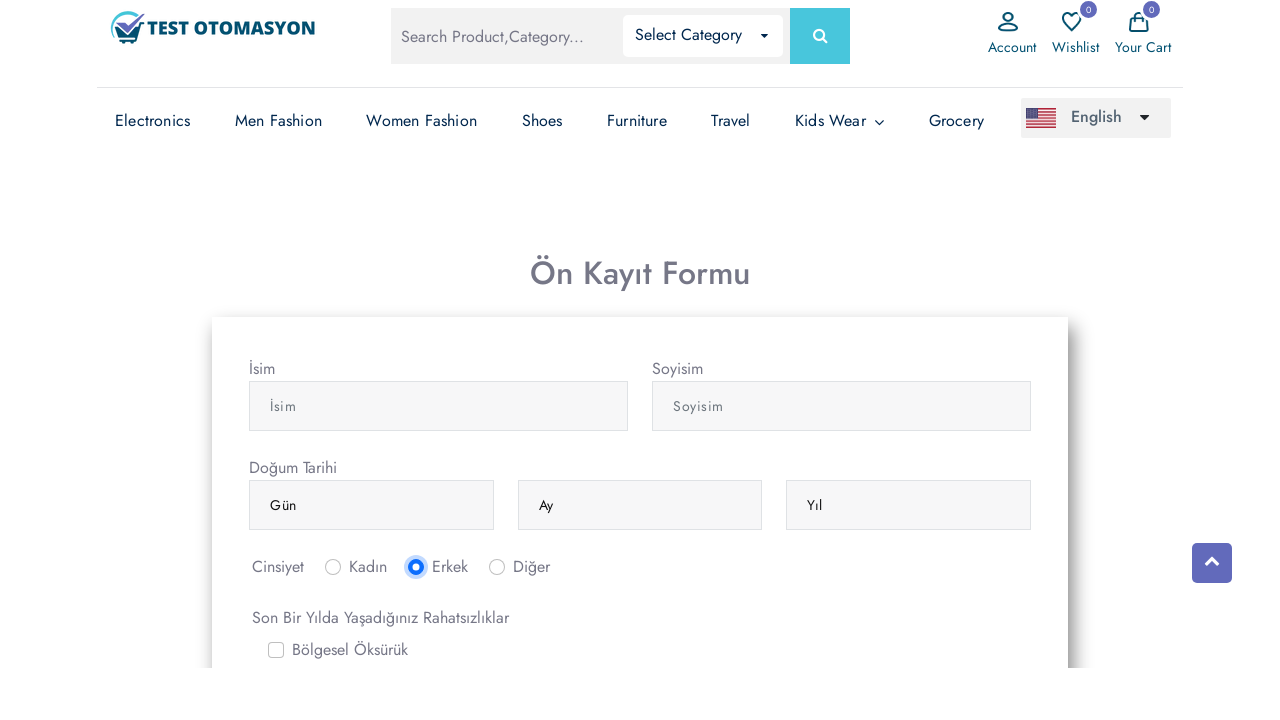

Verified that female radio button is not checked
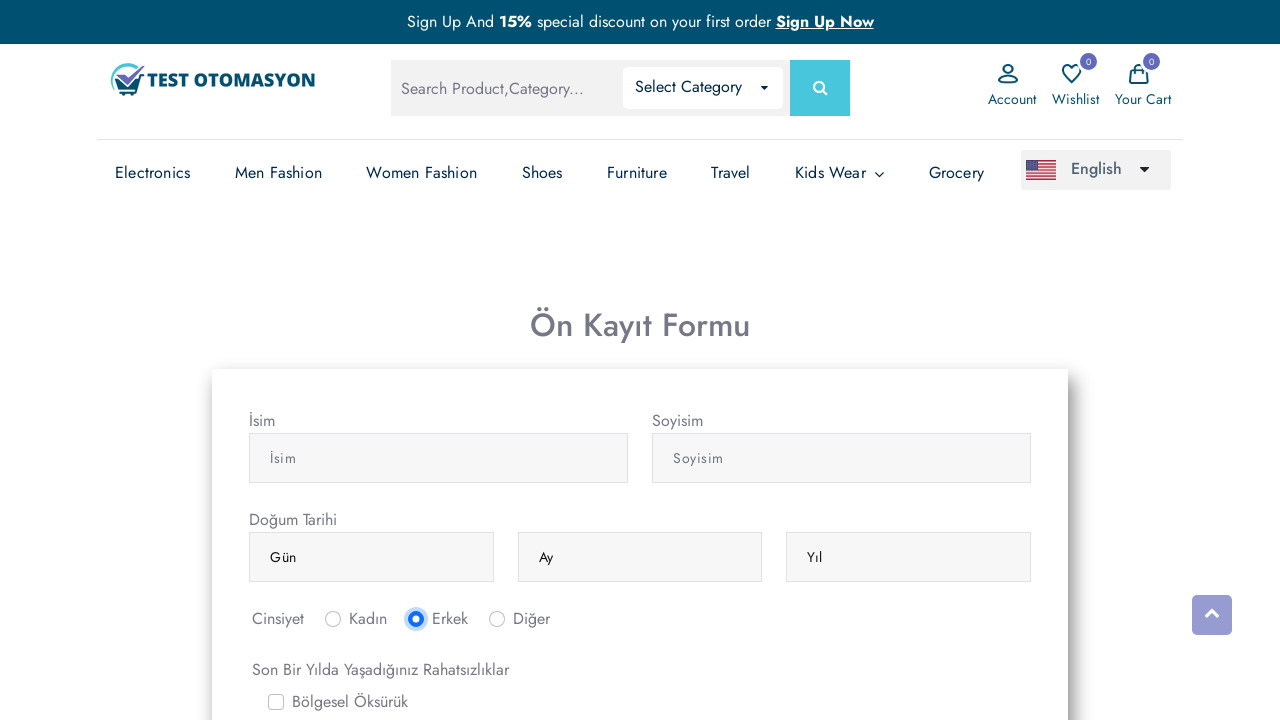

Verified that other radio button is not checked
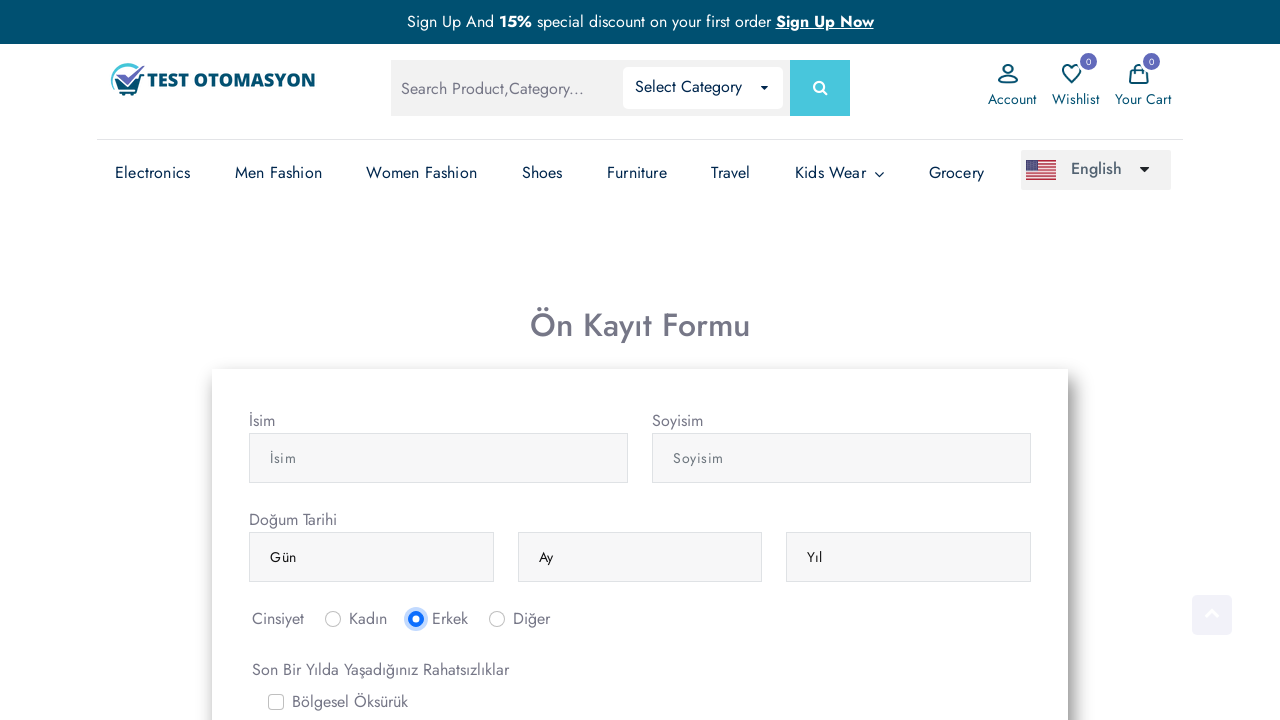

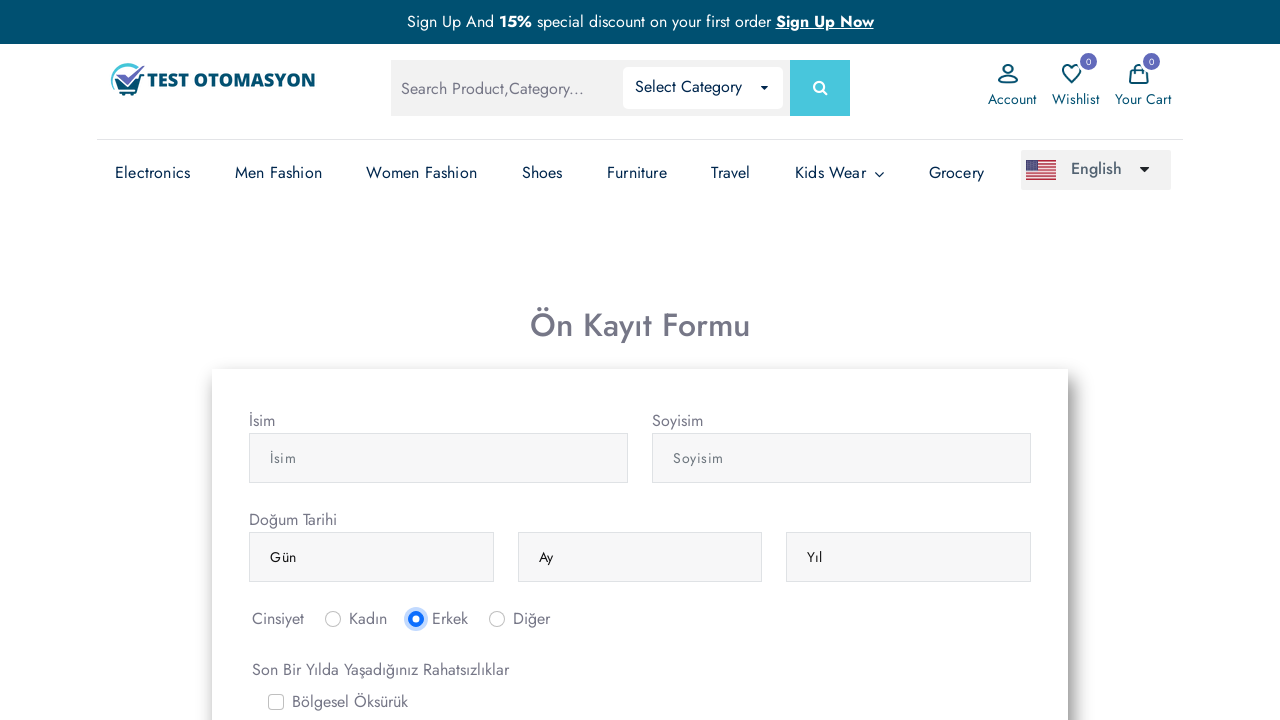